Tests drag and drop functionality using click-and-hold approach, holding the source element and moving it to the target

Starting URL: https://jqueryui.com/droppable/

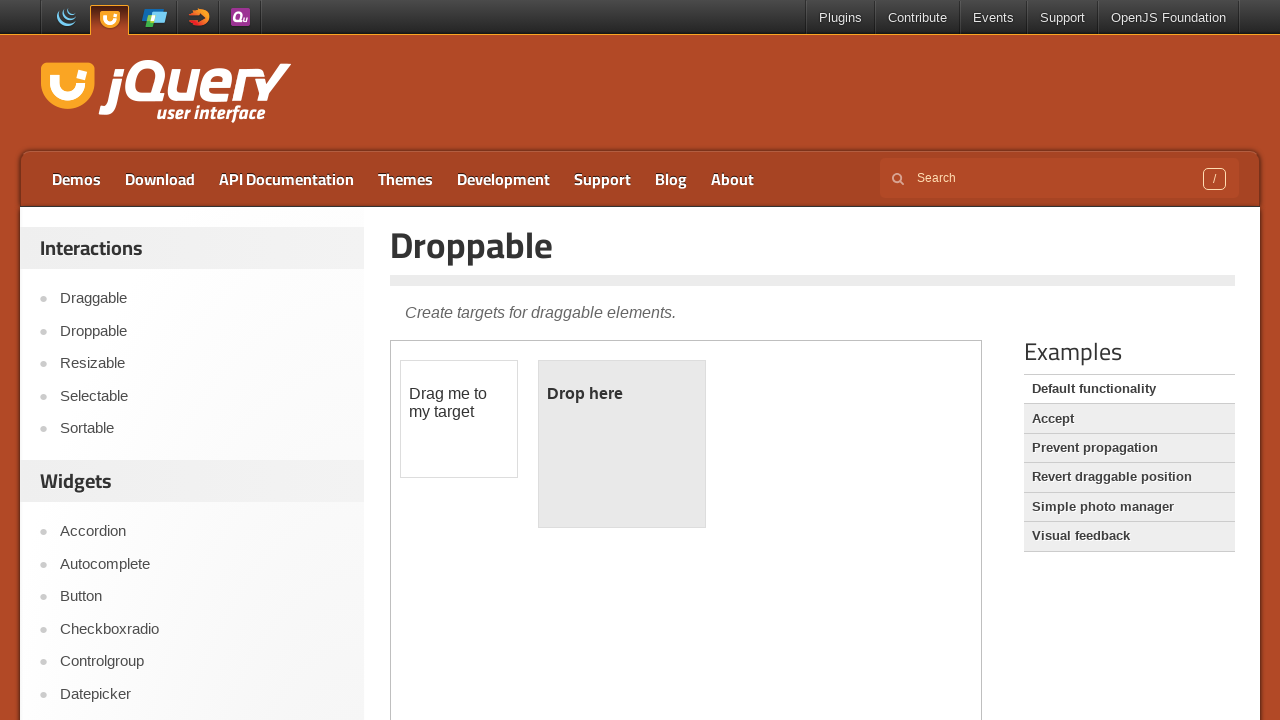

Located the iframe containing draggable elements
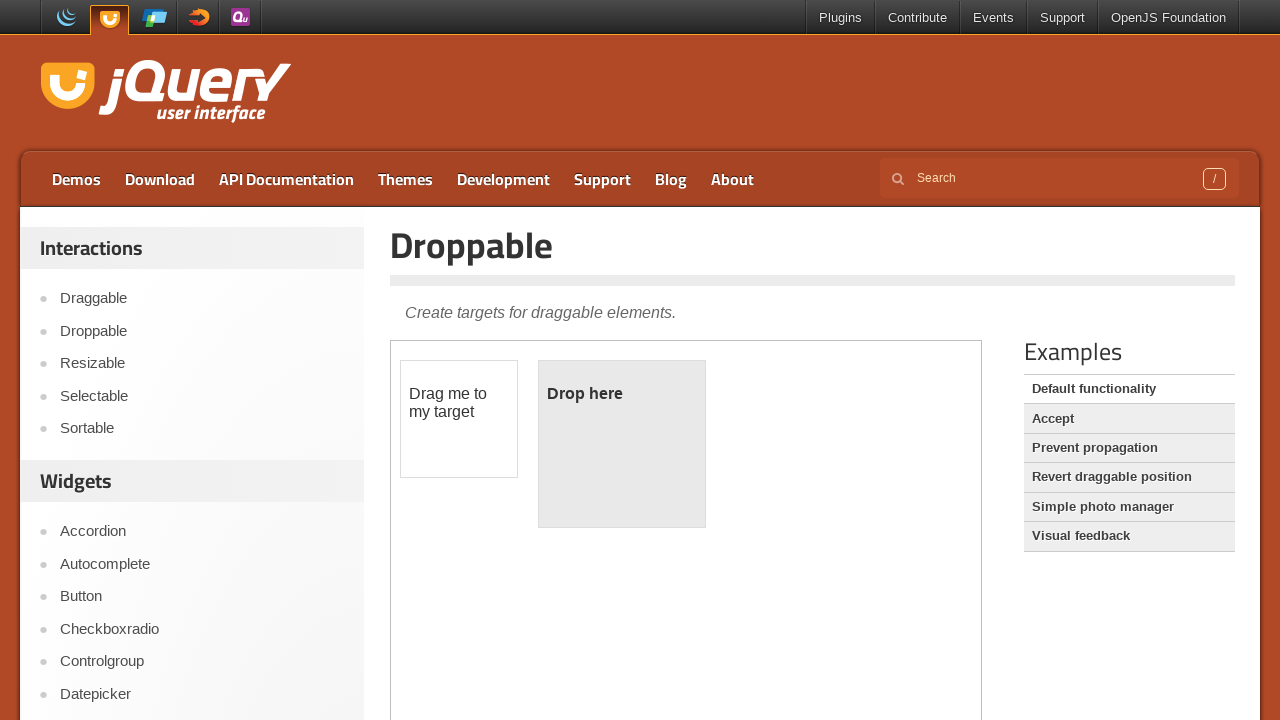

Located the source draggable element
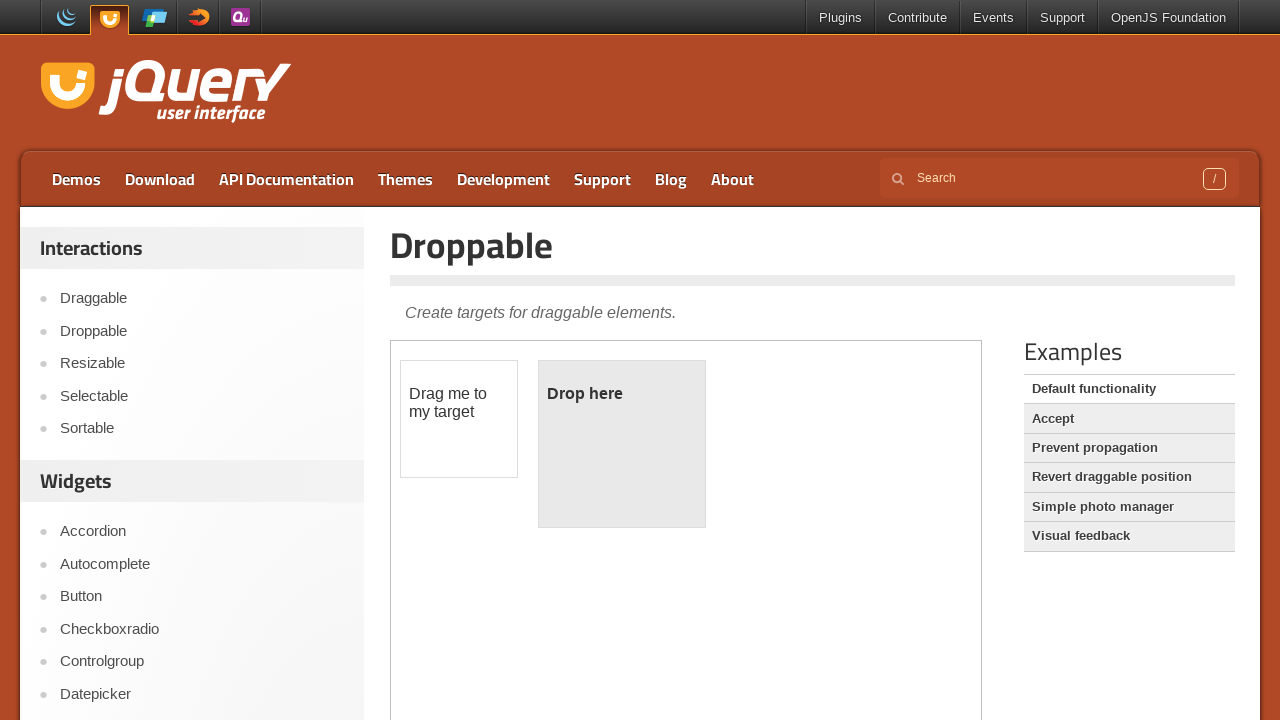

Located the target droppable element
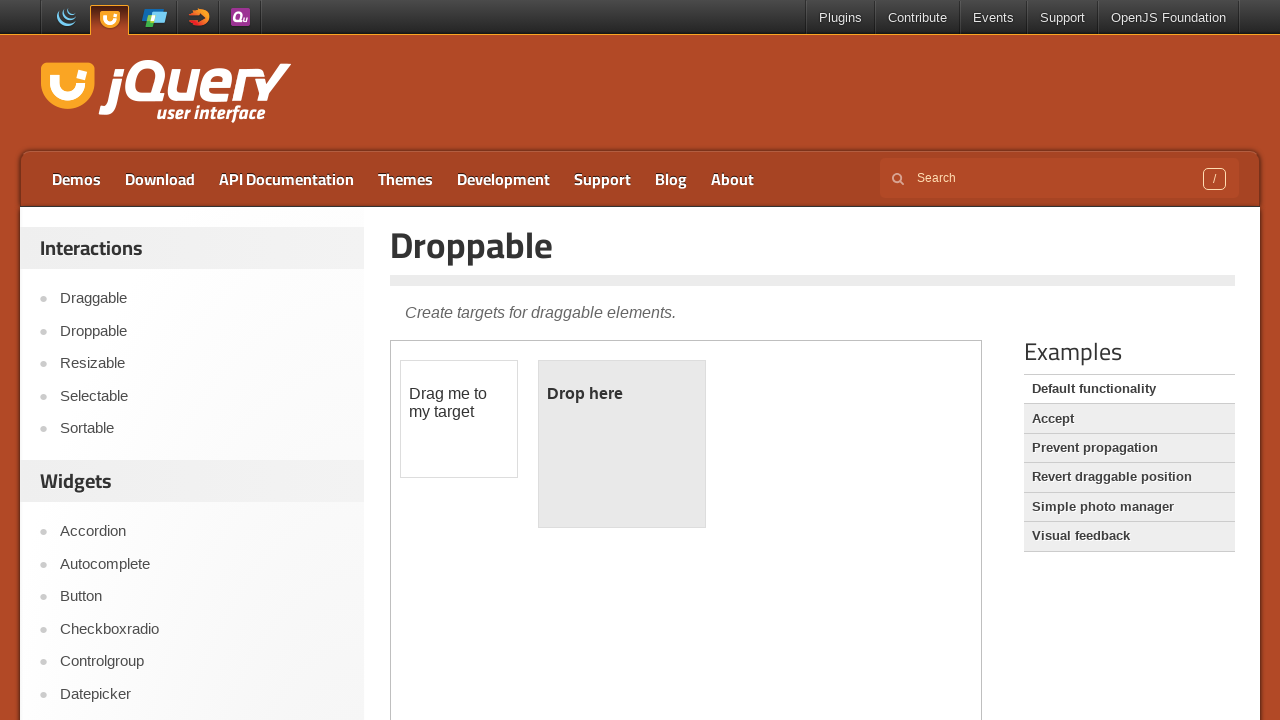

Retrieved bounding box of source element
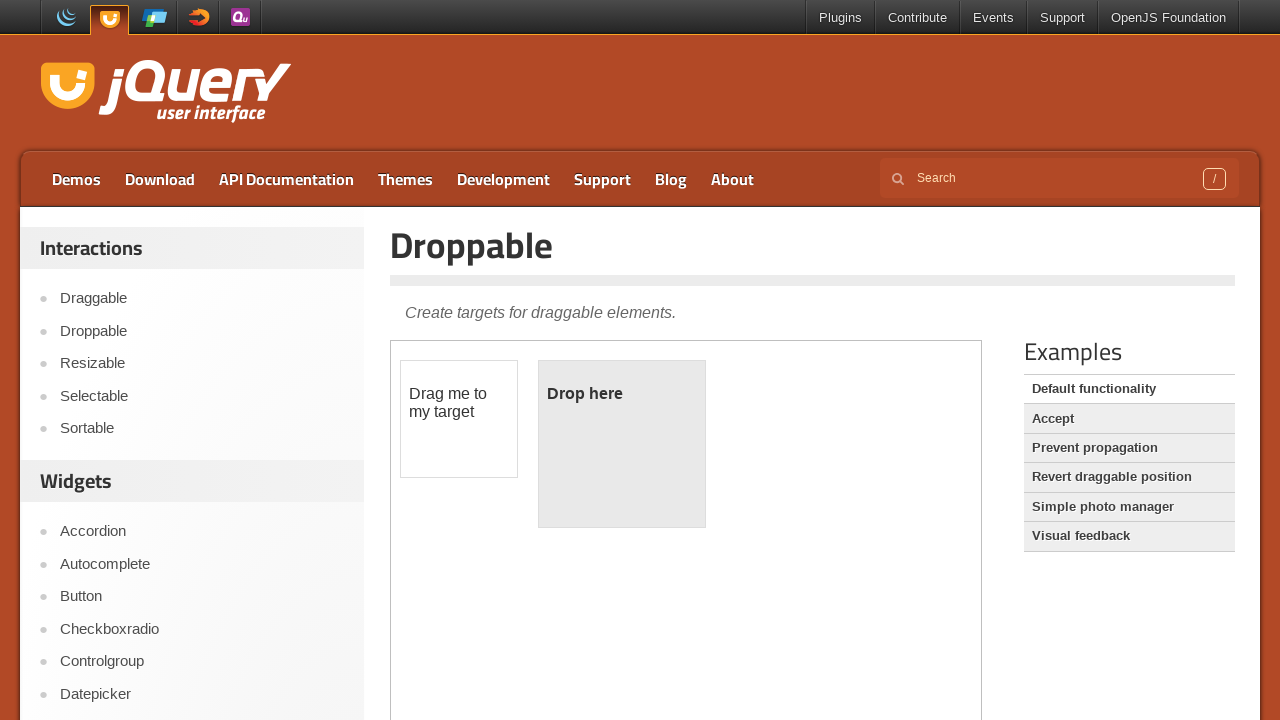

Retrieved bounding box of target element
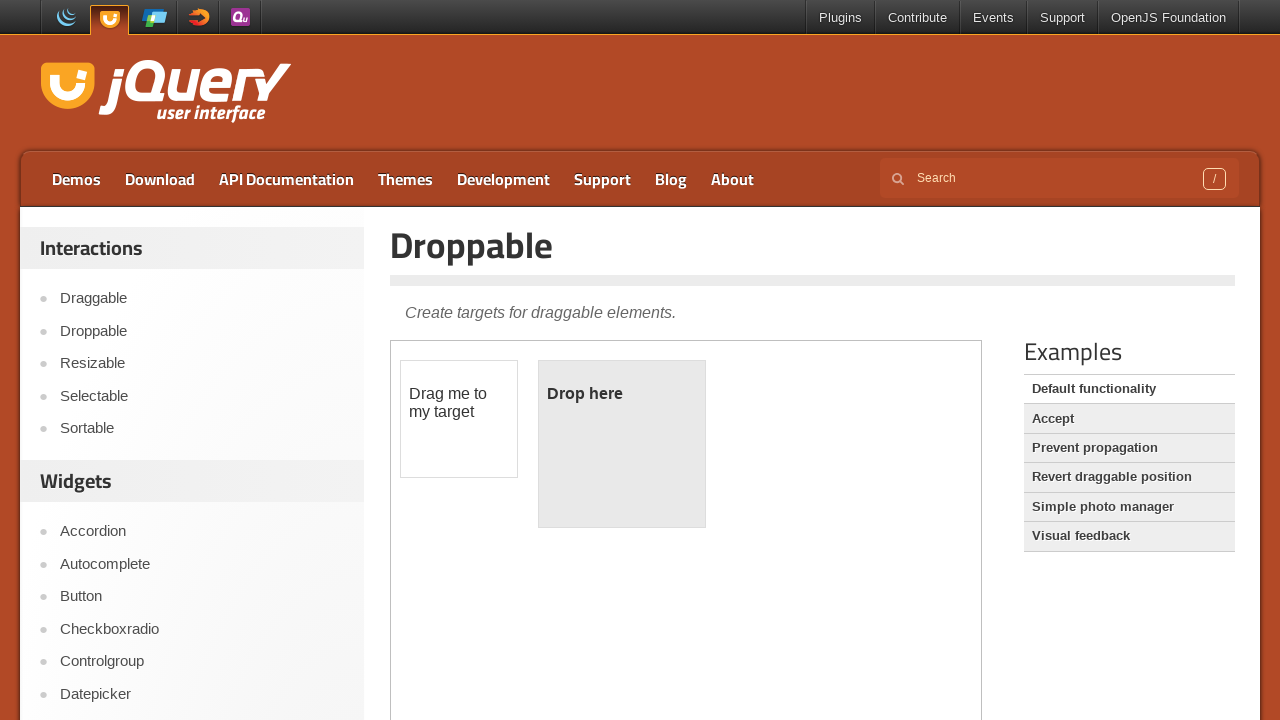

Moved mouse to center of source element at (459, 419)
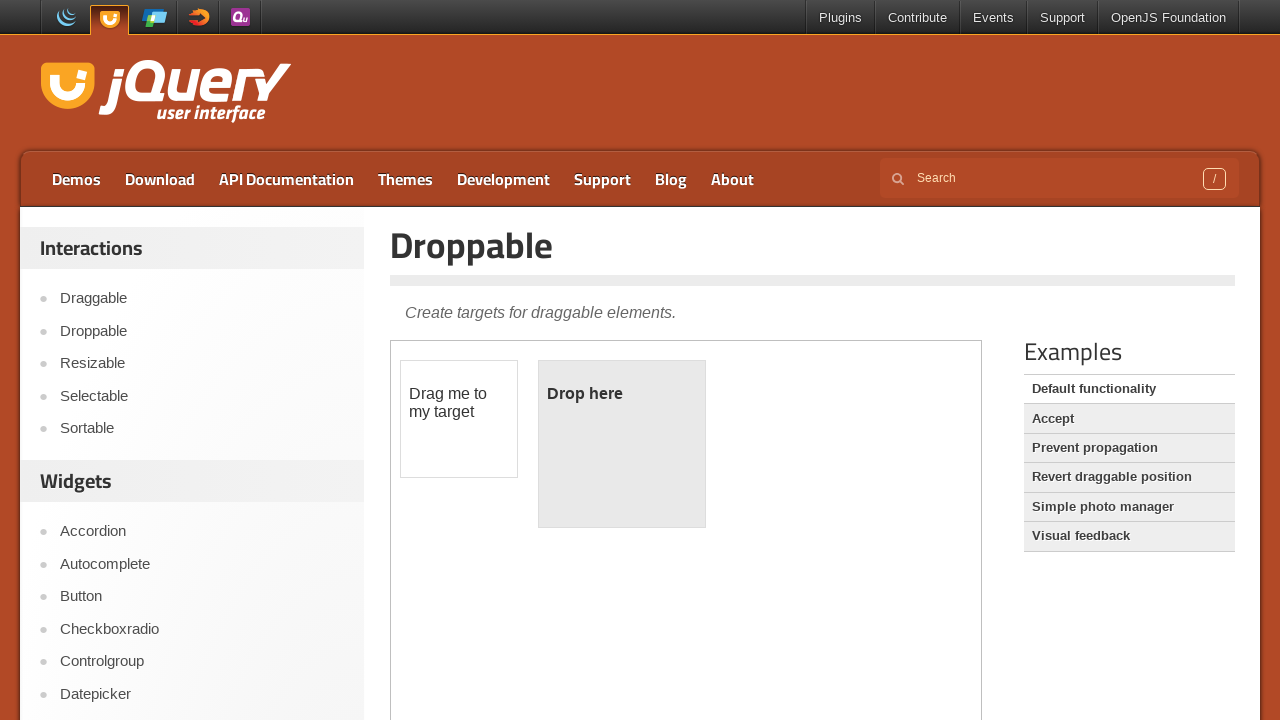

Pressed mouse button down to start drag at (459, 419)
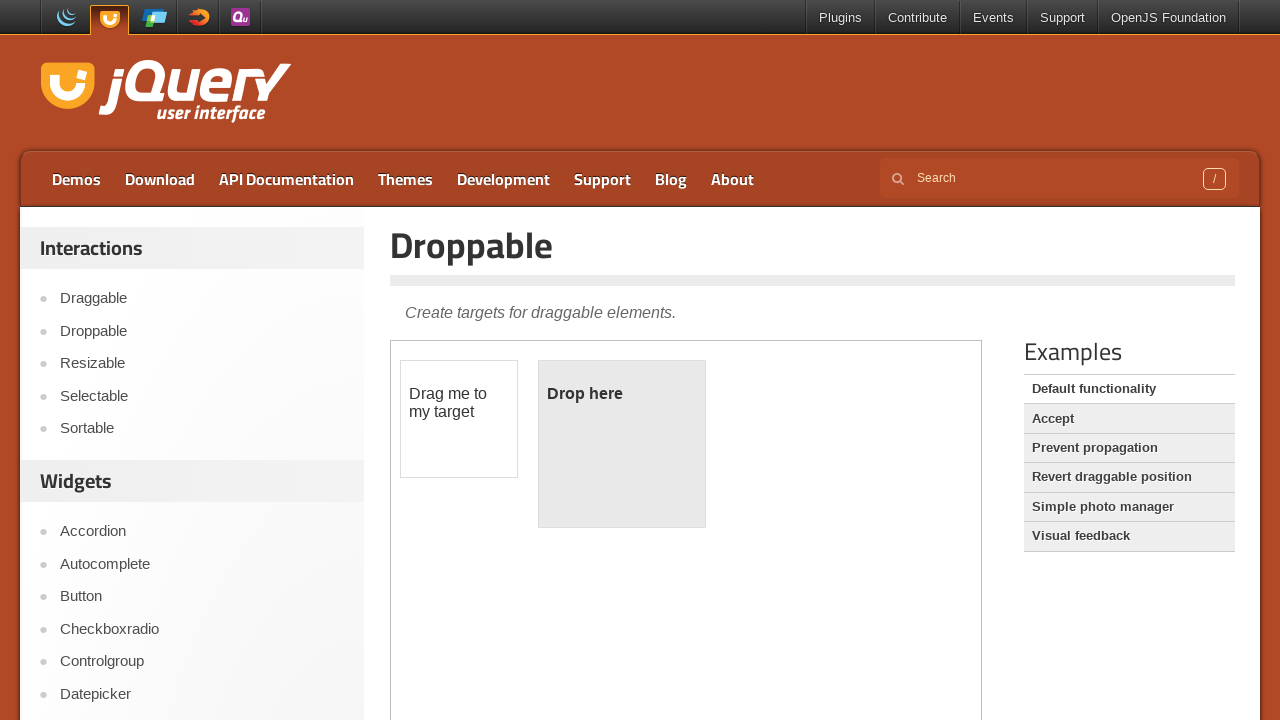

Moved mouse to center of target element while holding at (622, 444)
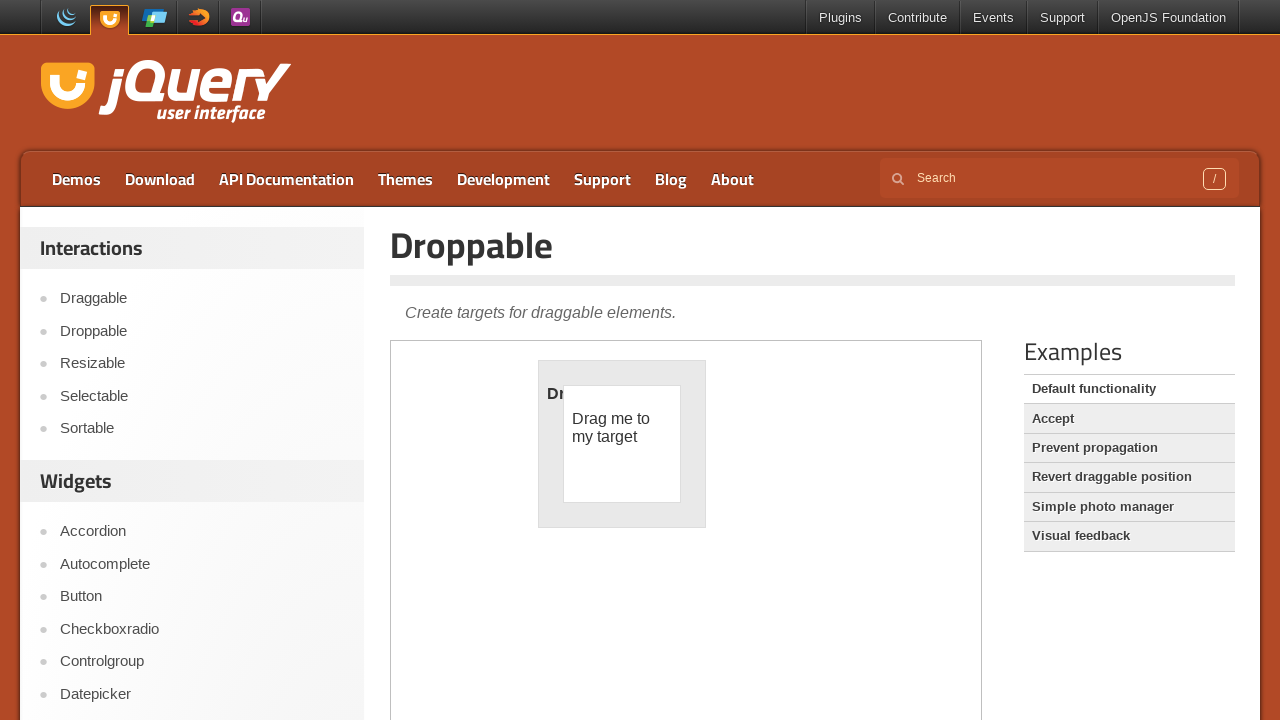

Released mouse button to complete drag and drop at (622, 444)
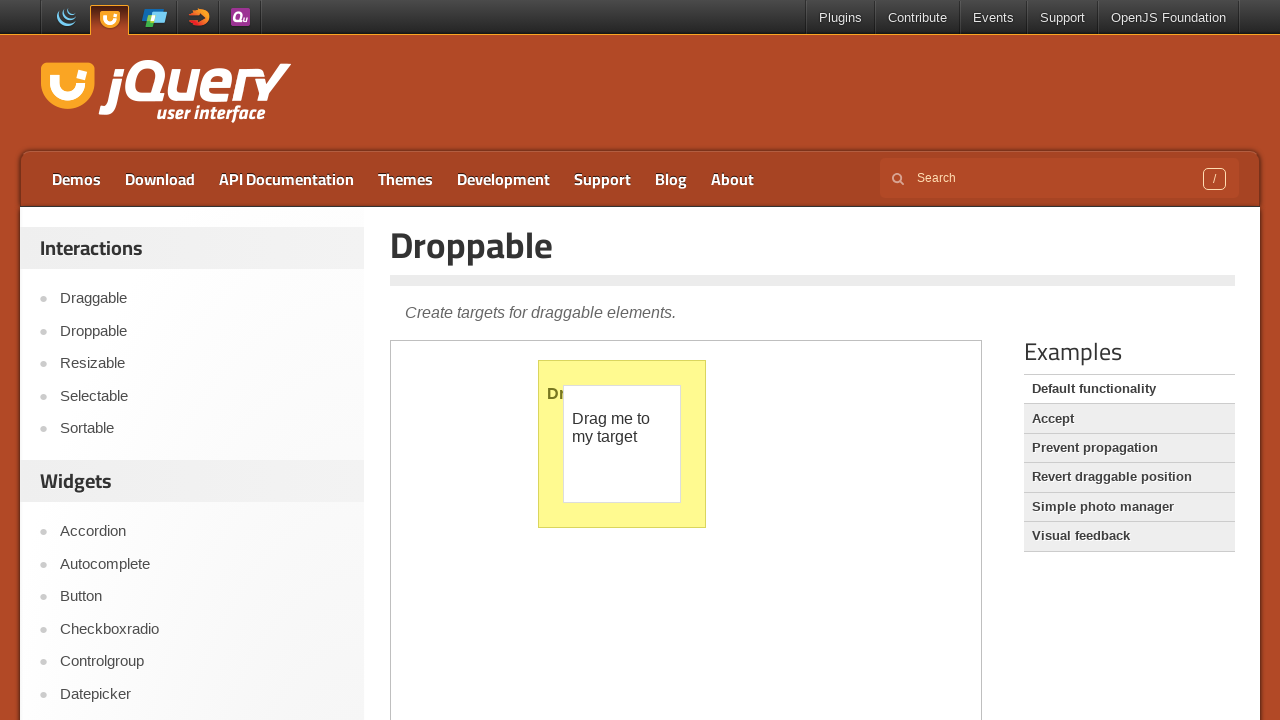

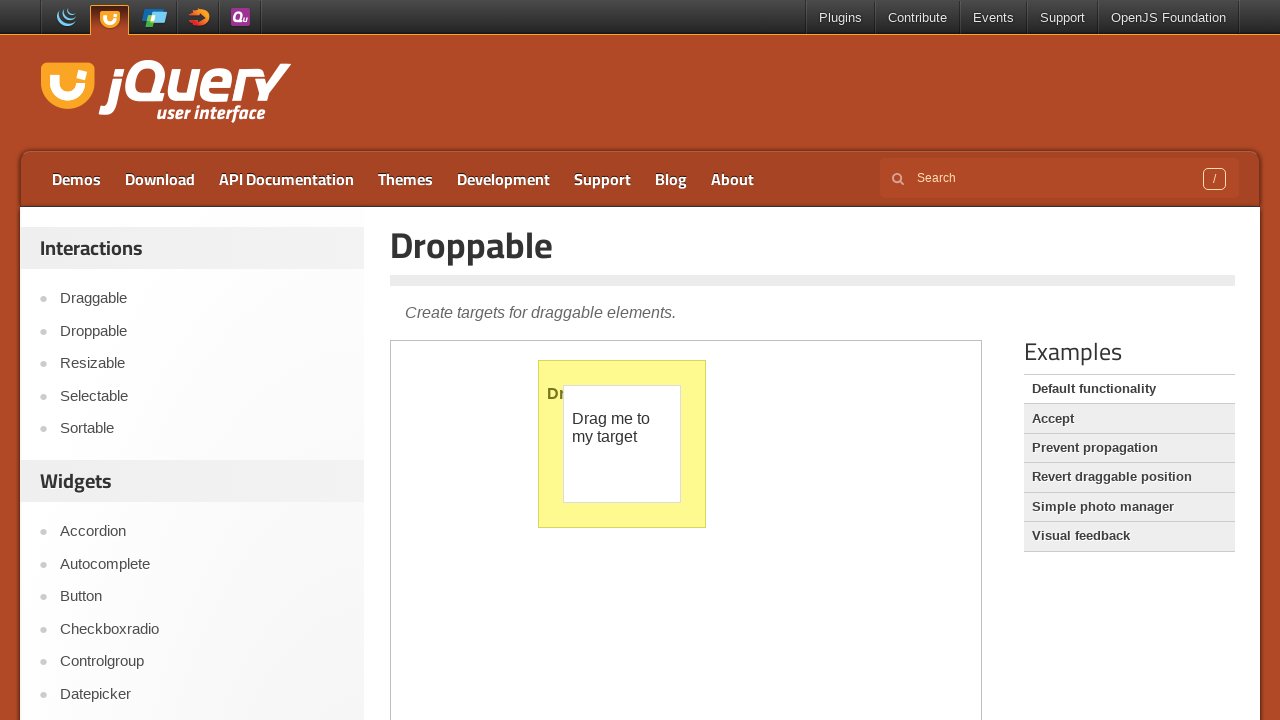